Tests todo form handling by adding a task and marking it as complete using the checkbox

Starting URL: https://demo.playwright.dev/todomvc/#/

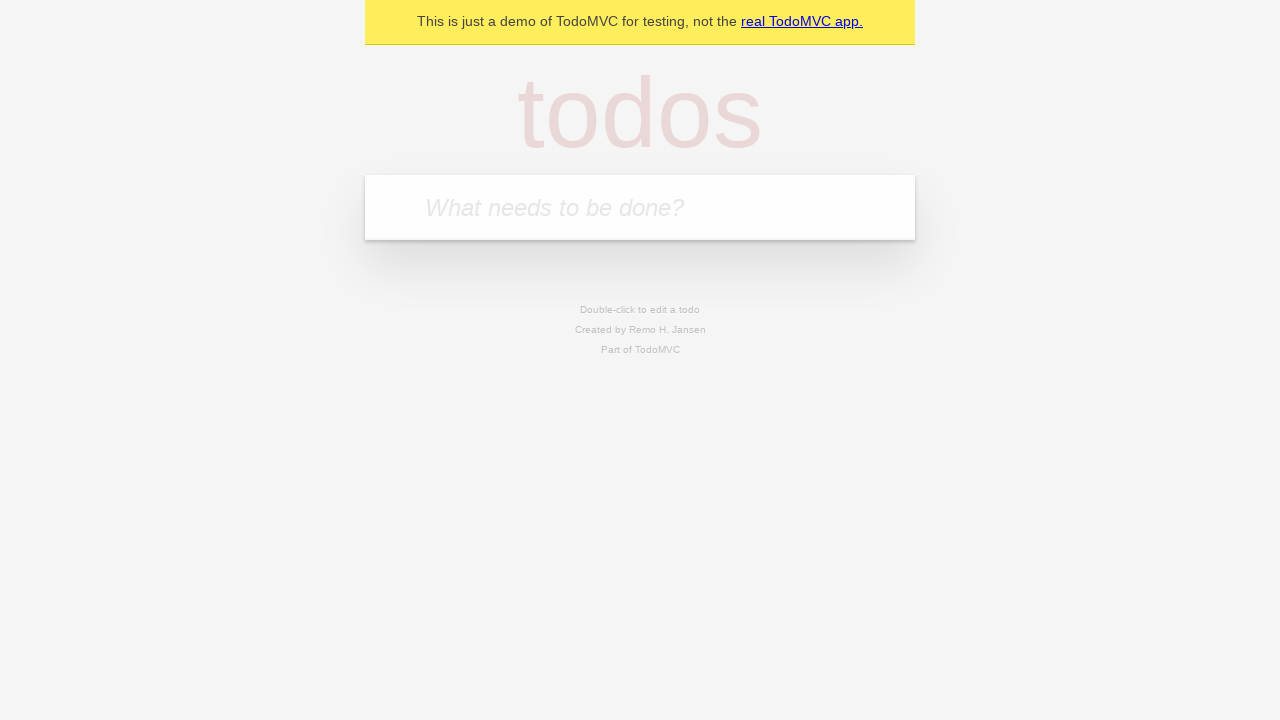

Filled todo input field with 'John doe' on [placeholder="What needs to be done?"]
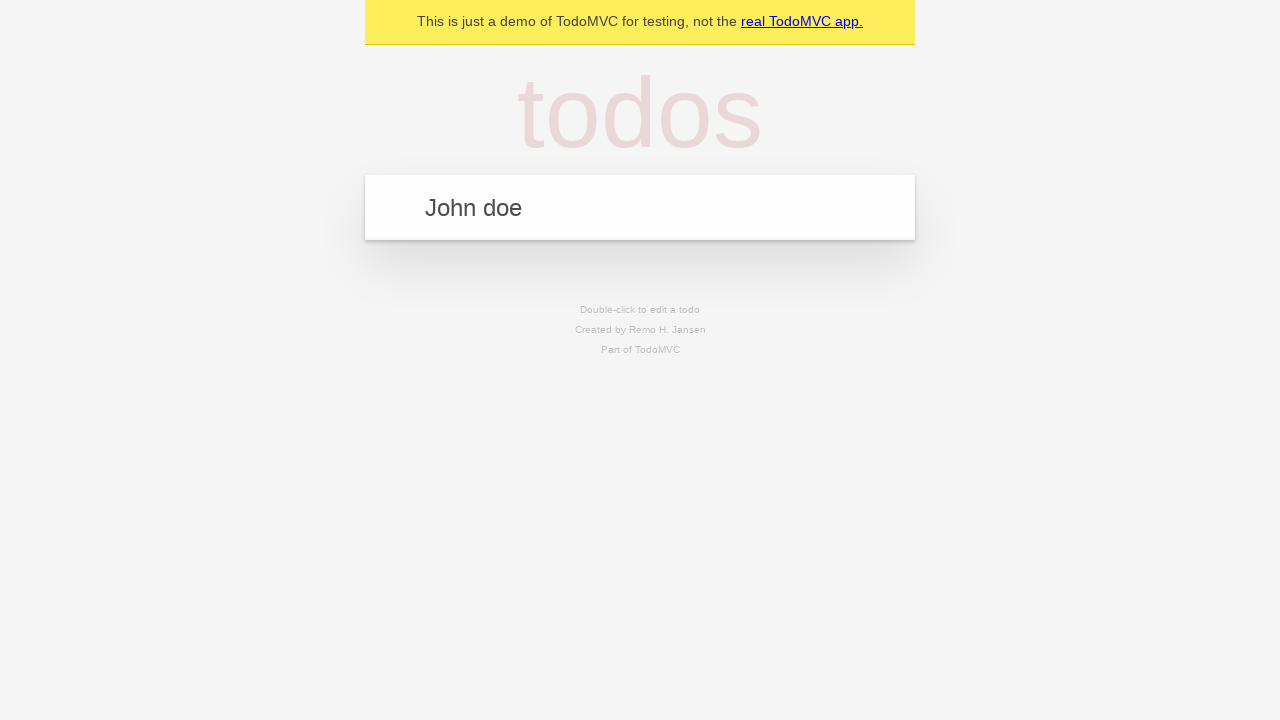

Pressed Enter to submit the new task on [placeholder="What needs to be done?"]
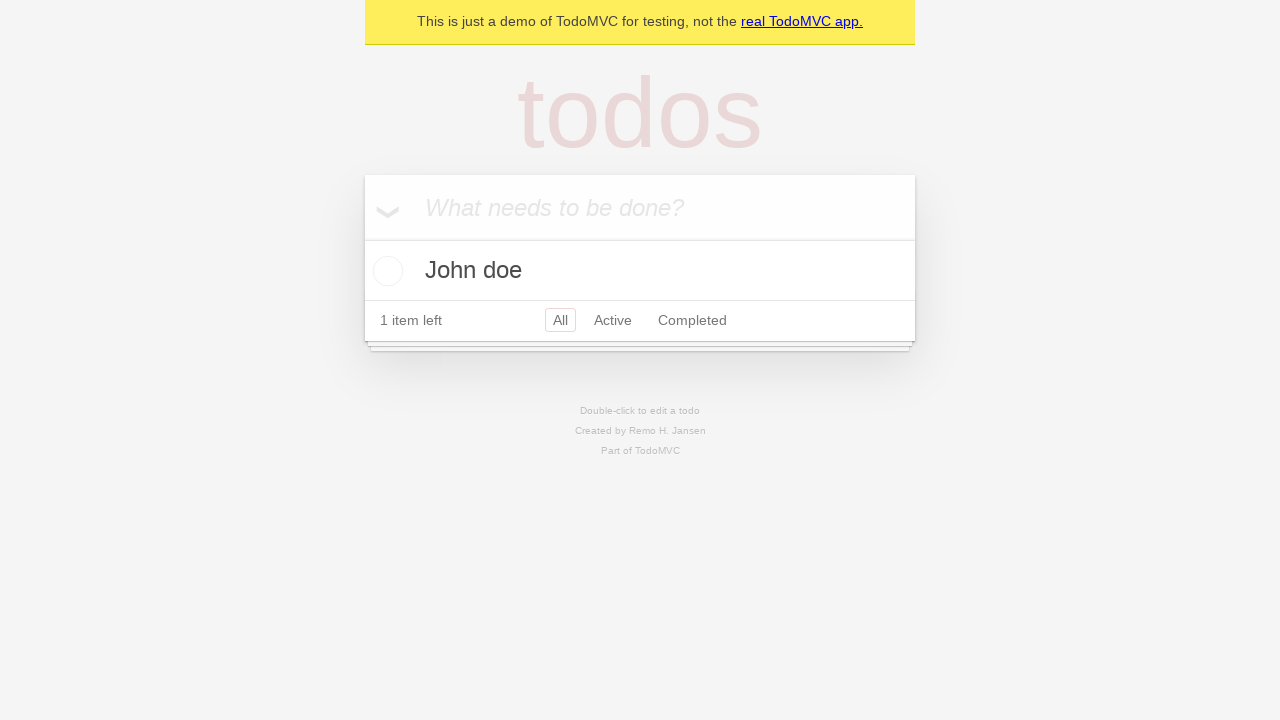

Checked the checkbox to mark task as complete at (385, 271) on .toggle
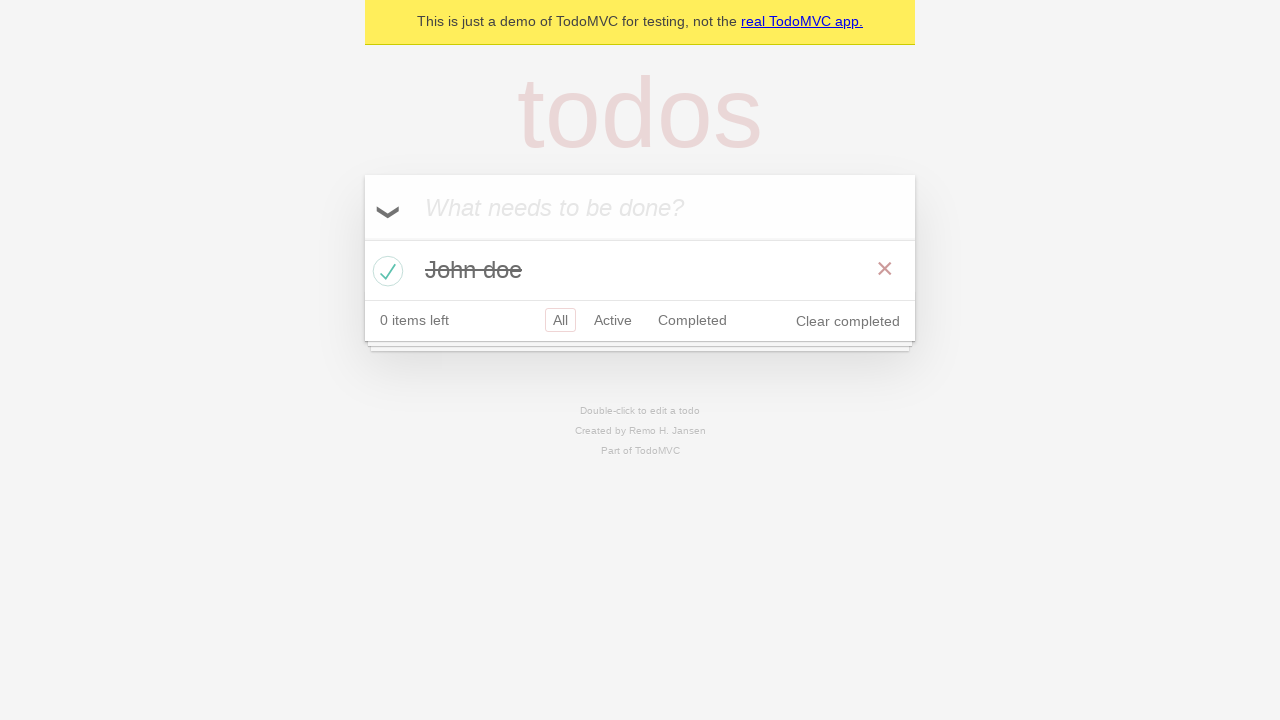

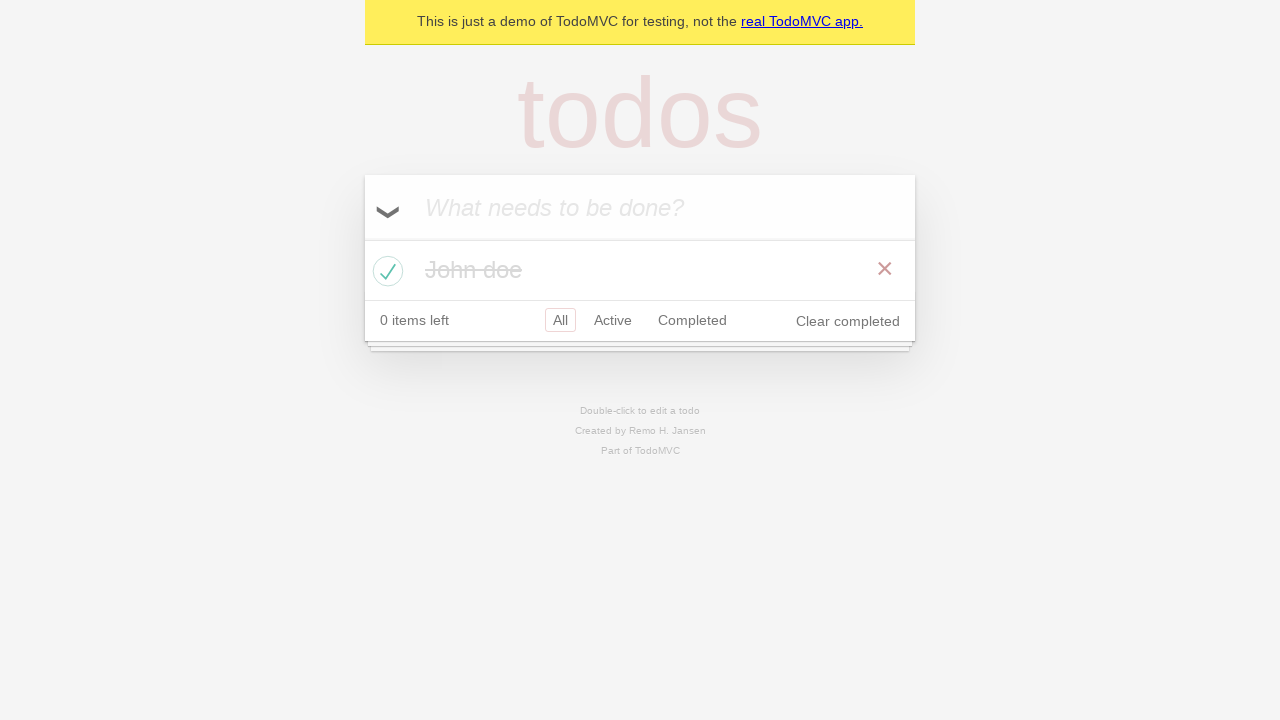